Tests that adding files to a collection works on jsdelivr package browser

Starting URL: https://www.jsdelivr.com/package/npm/fontfamous?version=2.1.1

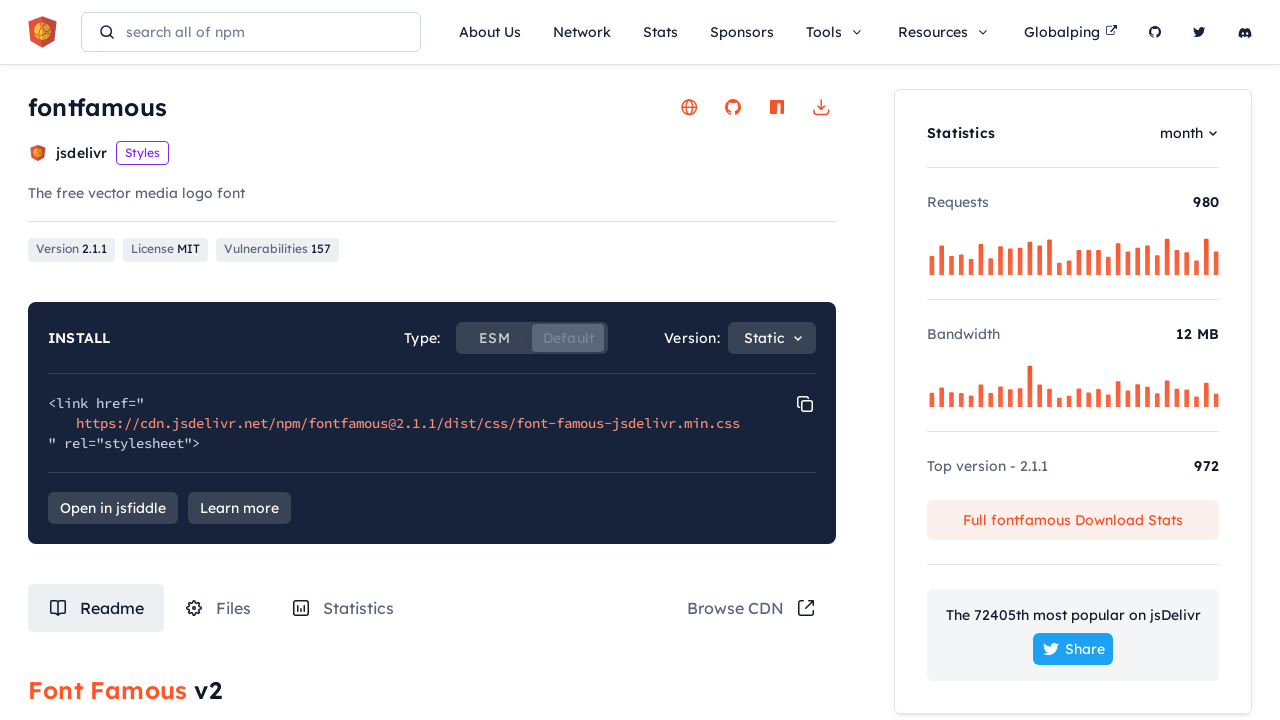

Waited for page to load
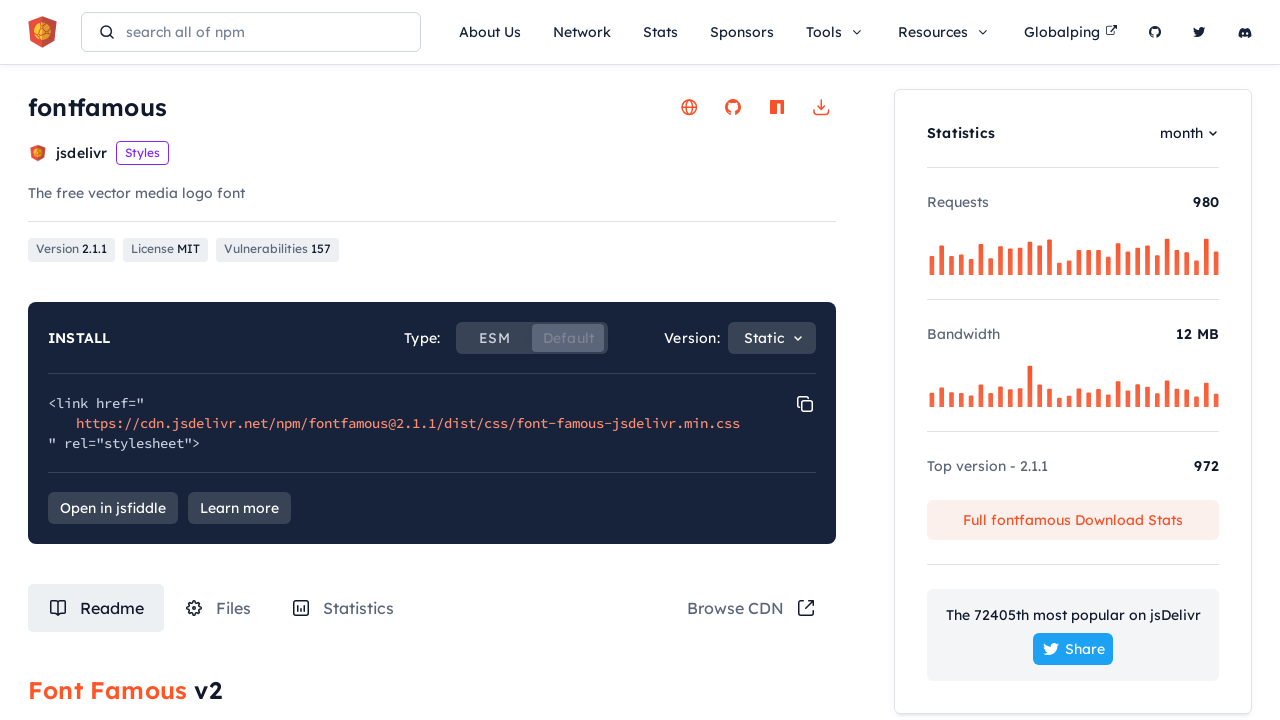

Clicked on Files tab at (218, 608) on #tabRouteFiles
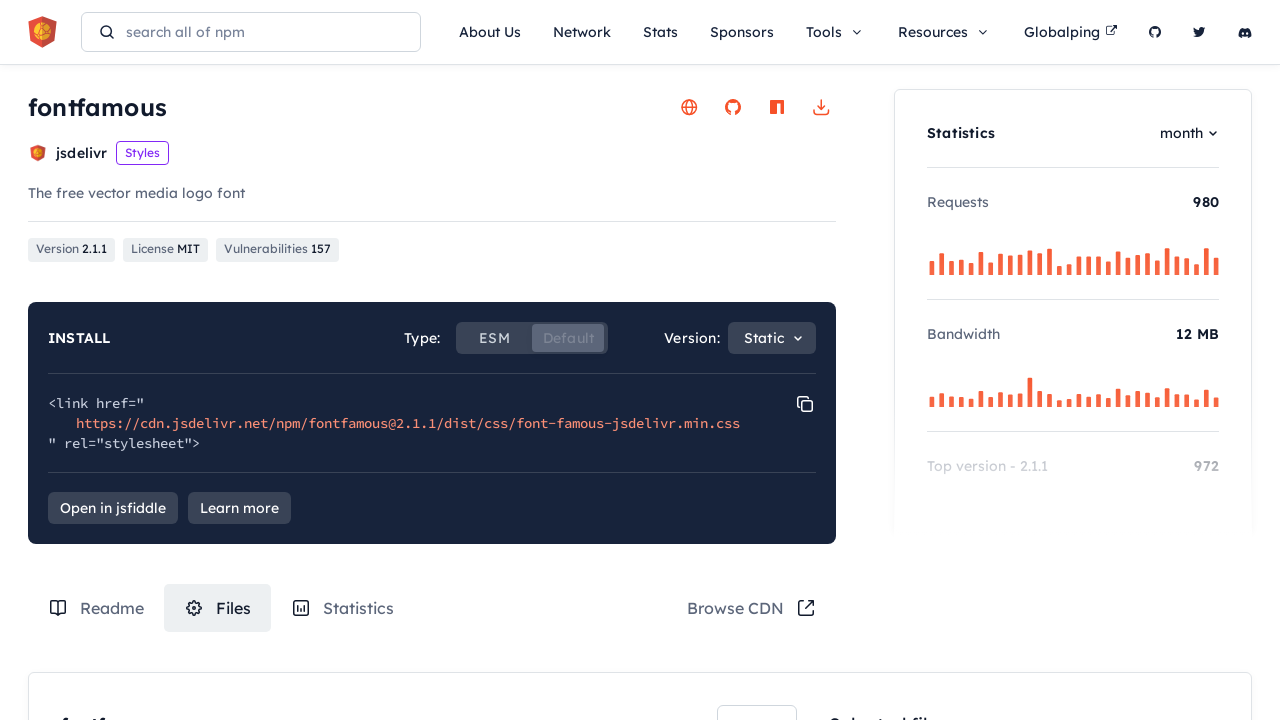

Selected first file for collection at (771, 361) on .box-content-wrapper .file-item:nth-of-type(3) label
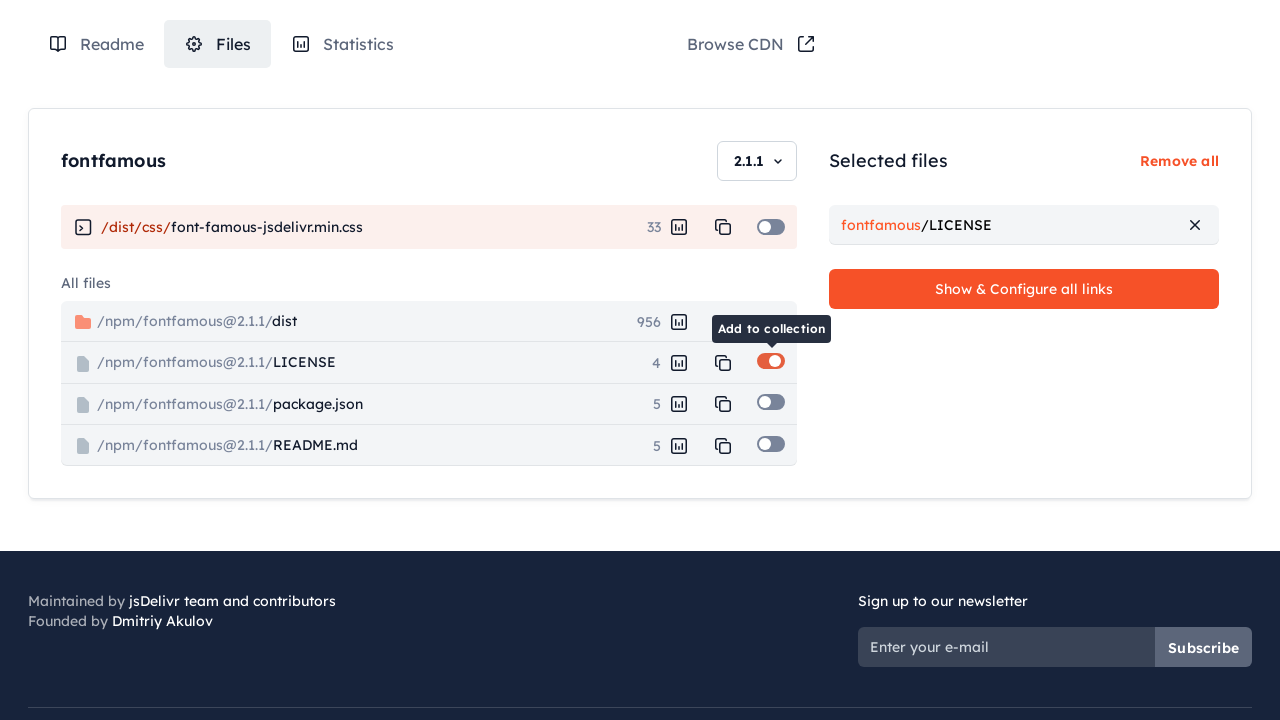

Selected second file for collection at (771, 402) on .box-content-wrapper .file-item:nth-of-type(4) label
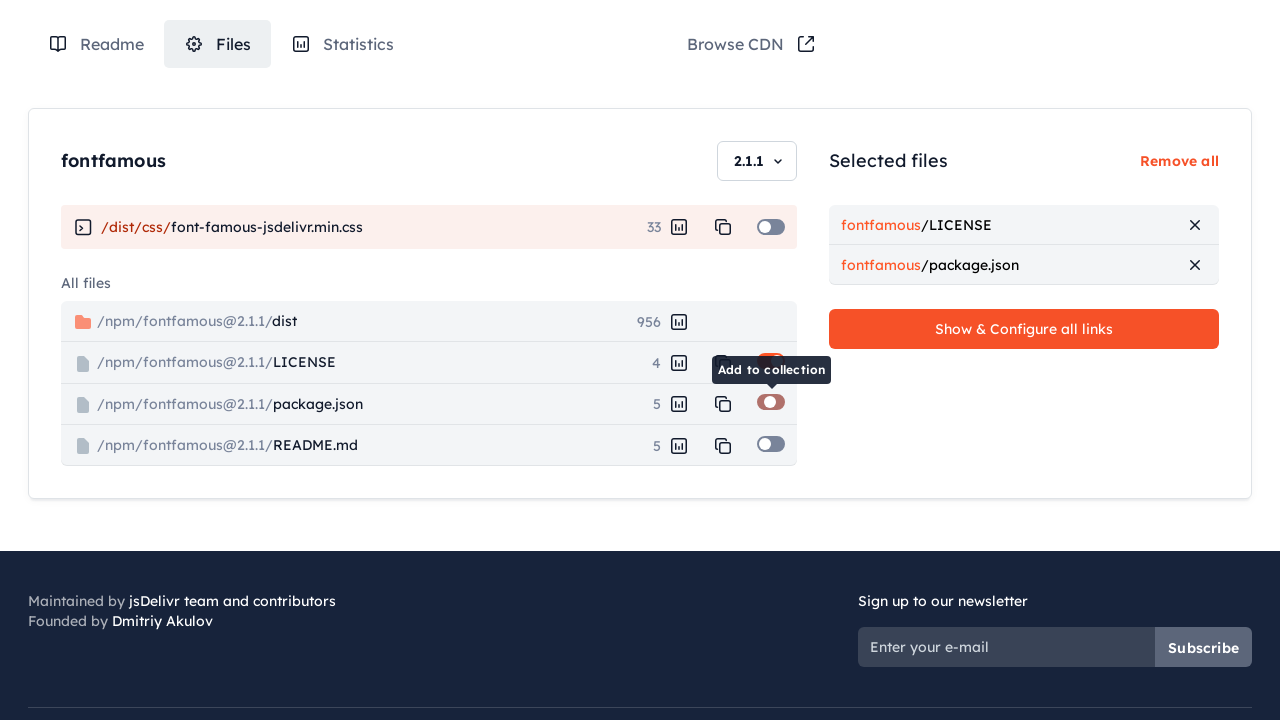

Waited for collection to be ready
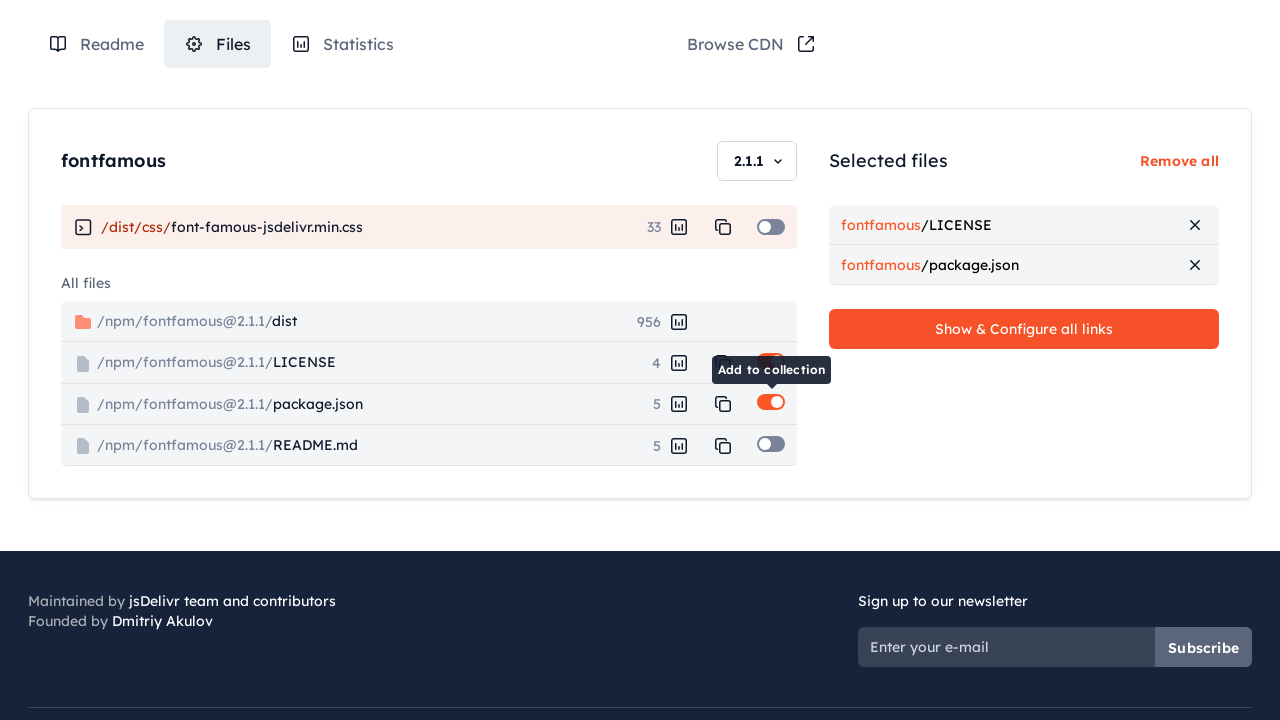

Clicked config button to view collection at (1024, 329) on .c-collection-box .config-btn
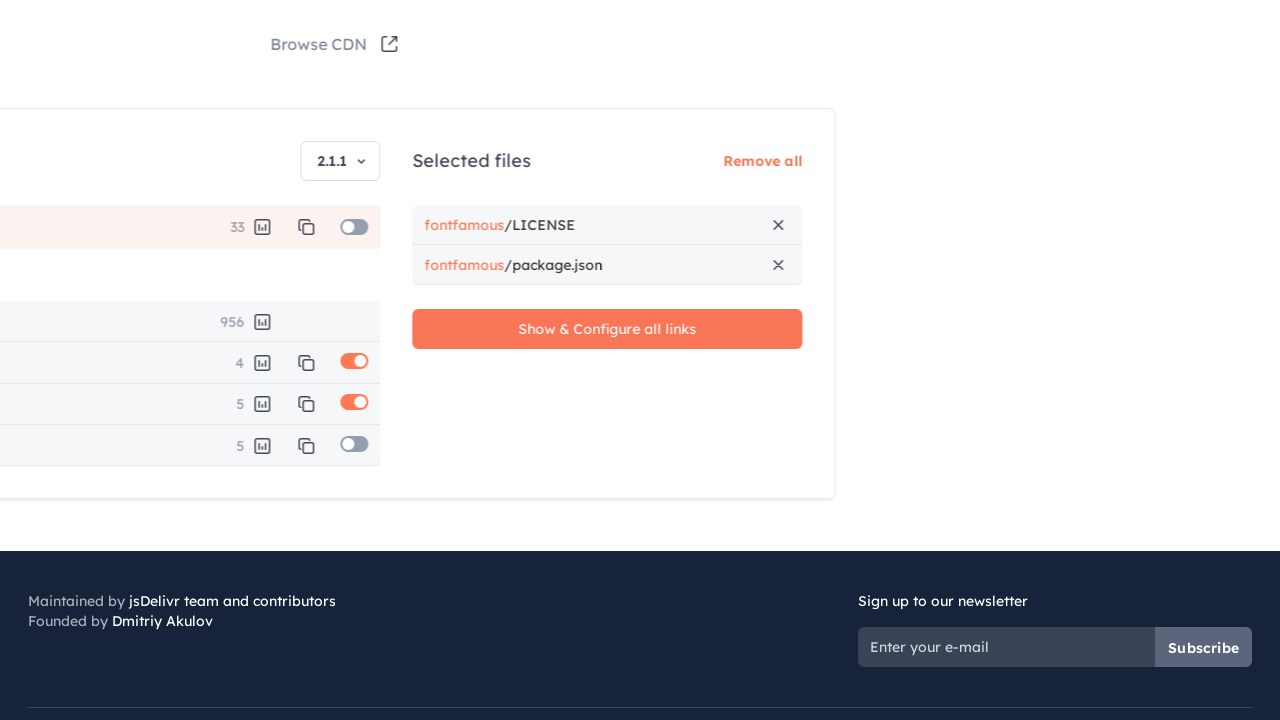

Waited for collection config to load
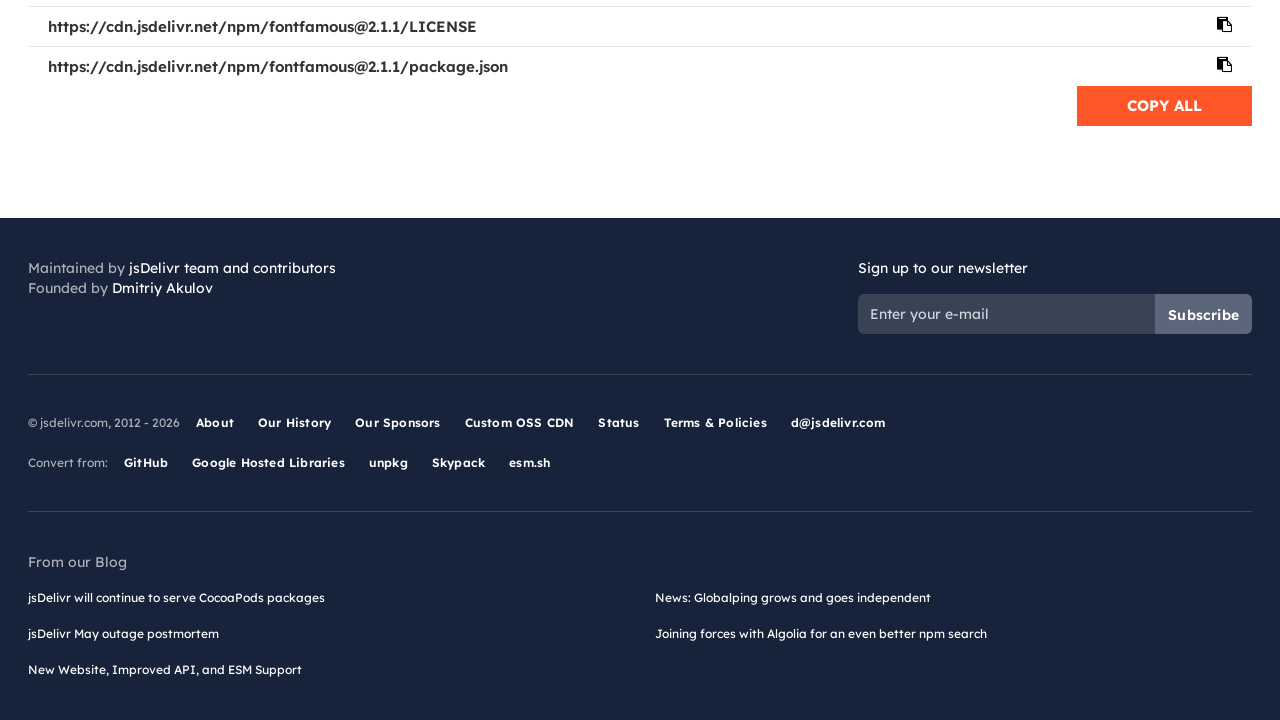

Verified second collection link is visible
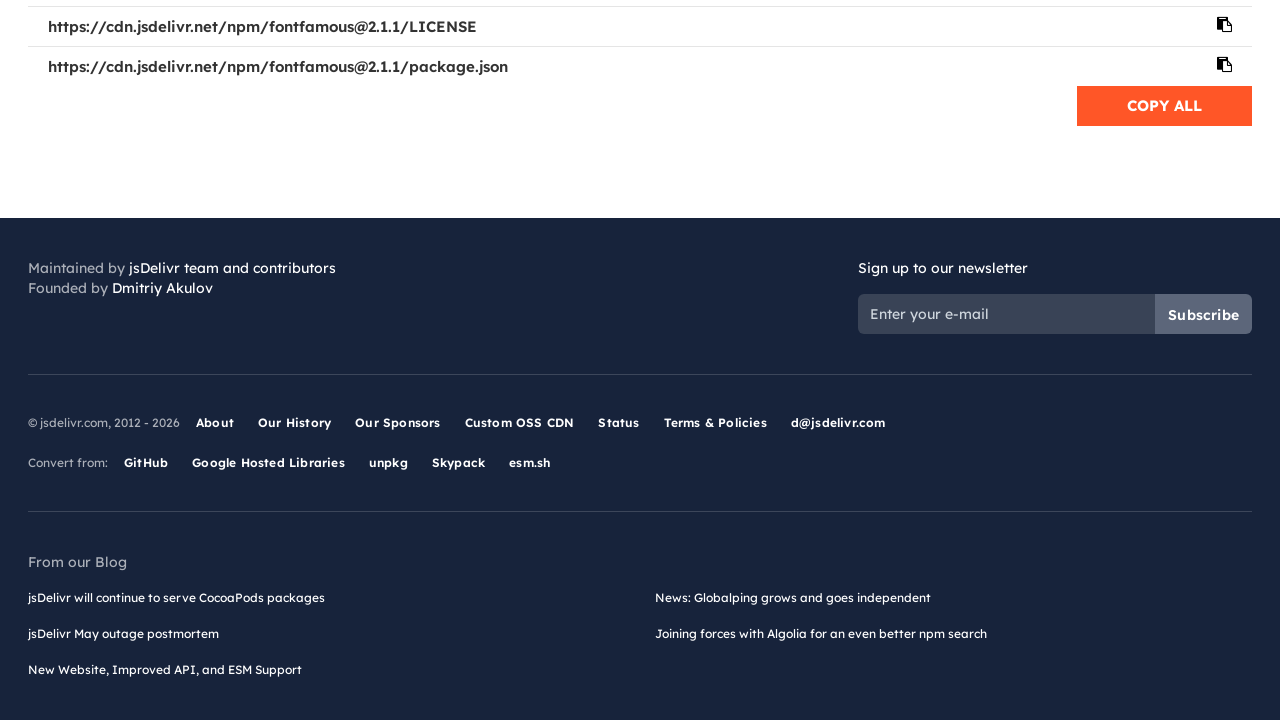

Verified third collection link is visible
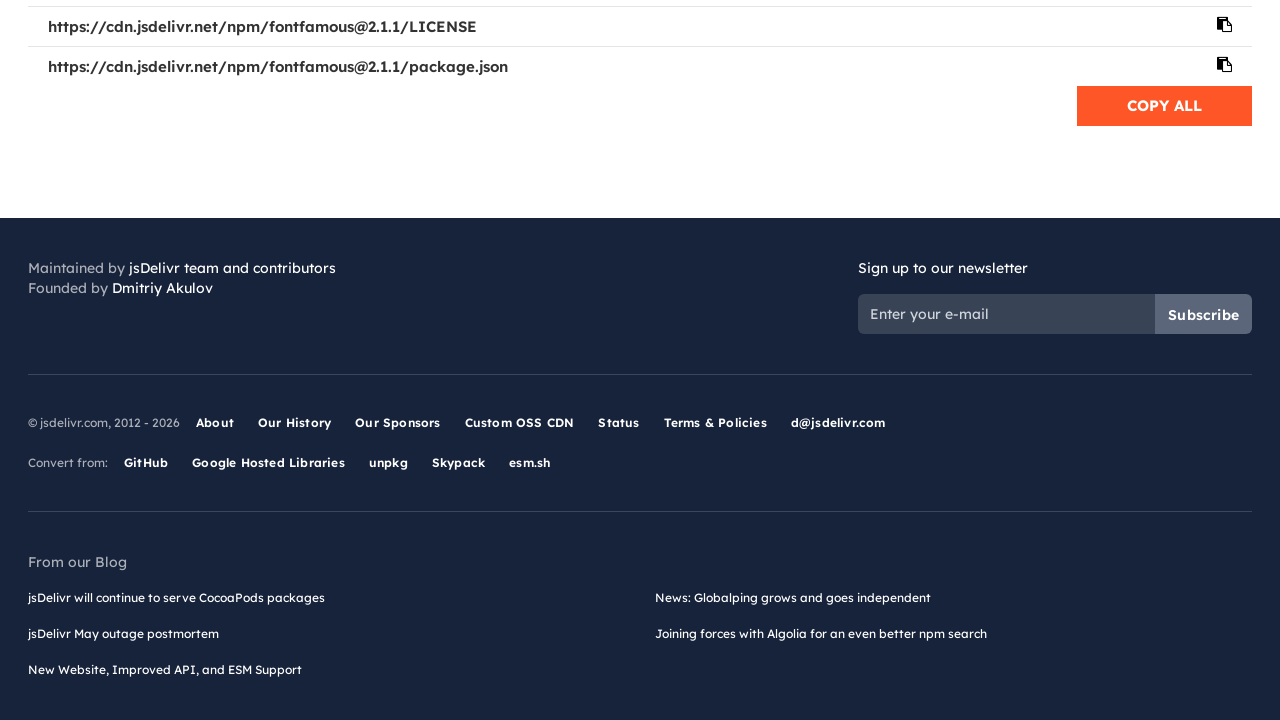

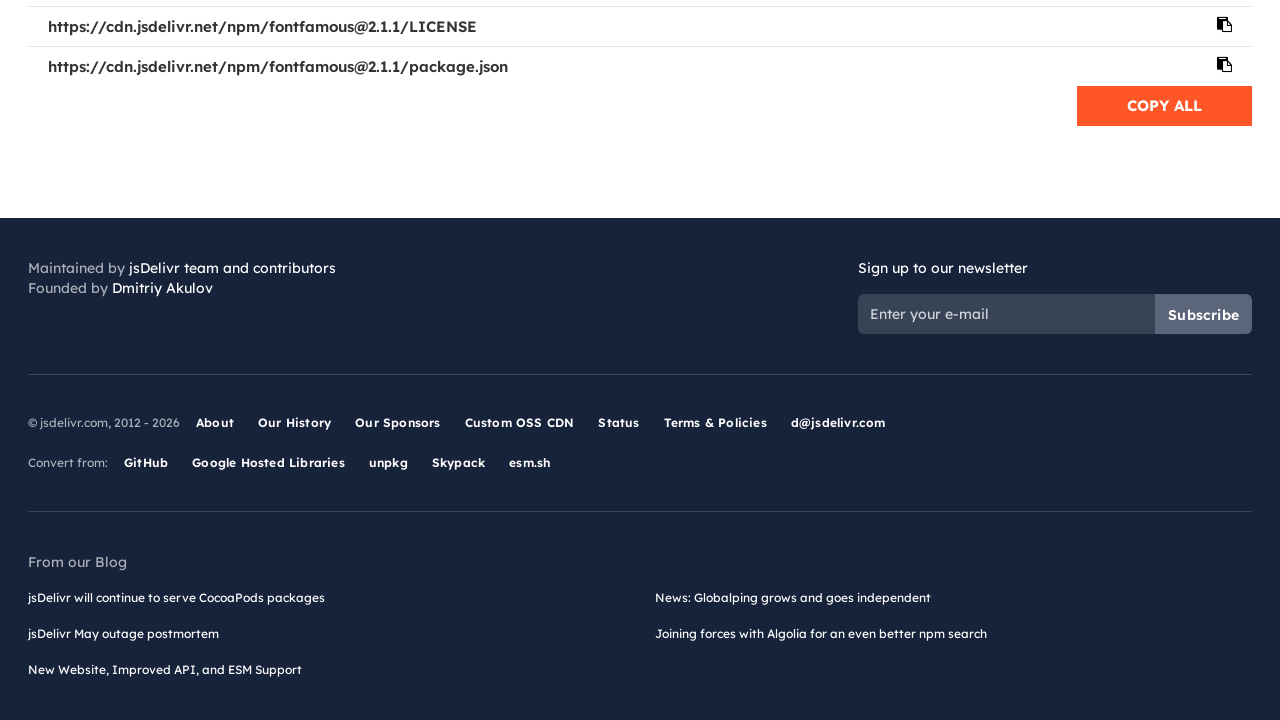